Tests hovering over an expanding div to reveal and click a hidden link

Starting URL: https://testpages.eviltester.com/styled/expandingdiv.html

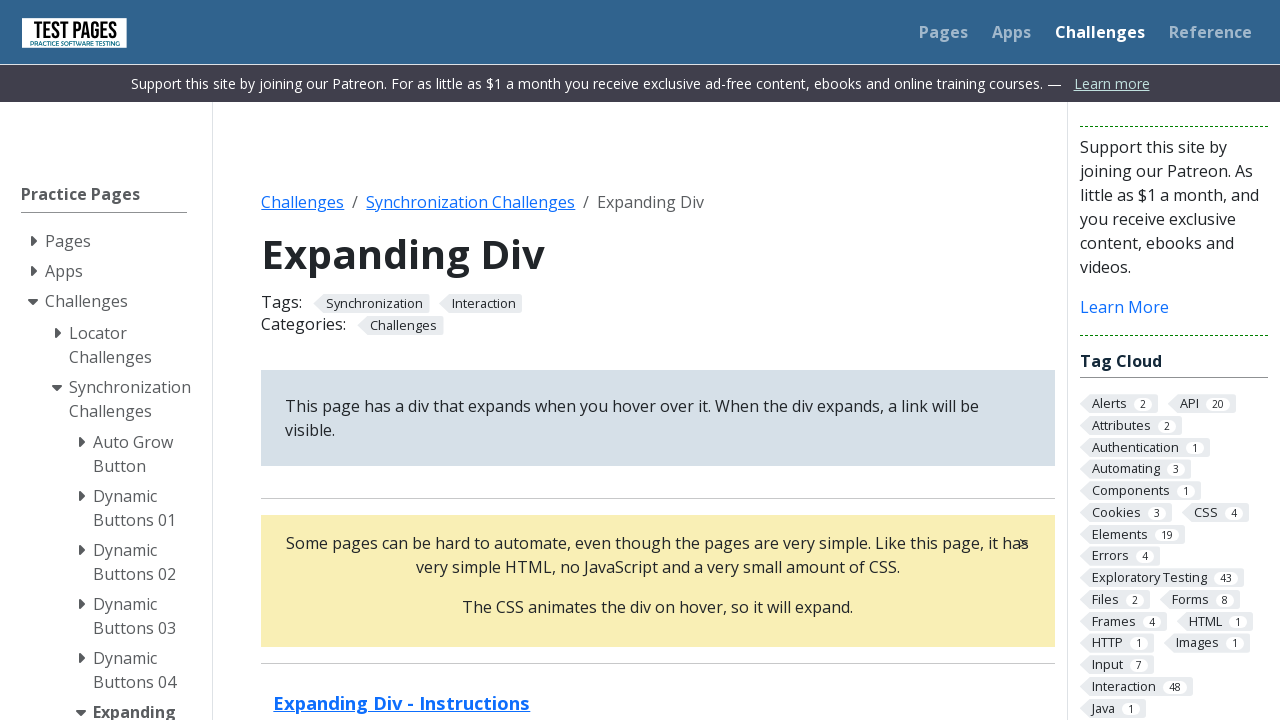

Navigated to expanding div test page
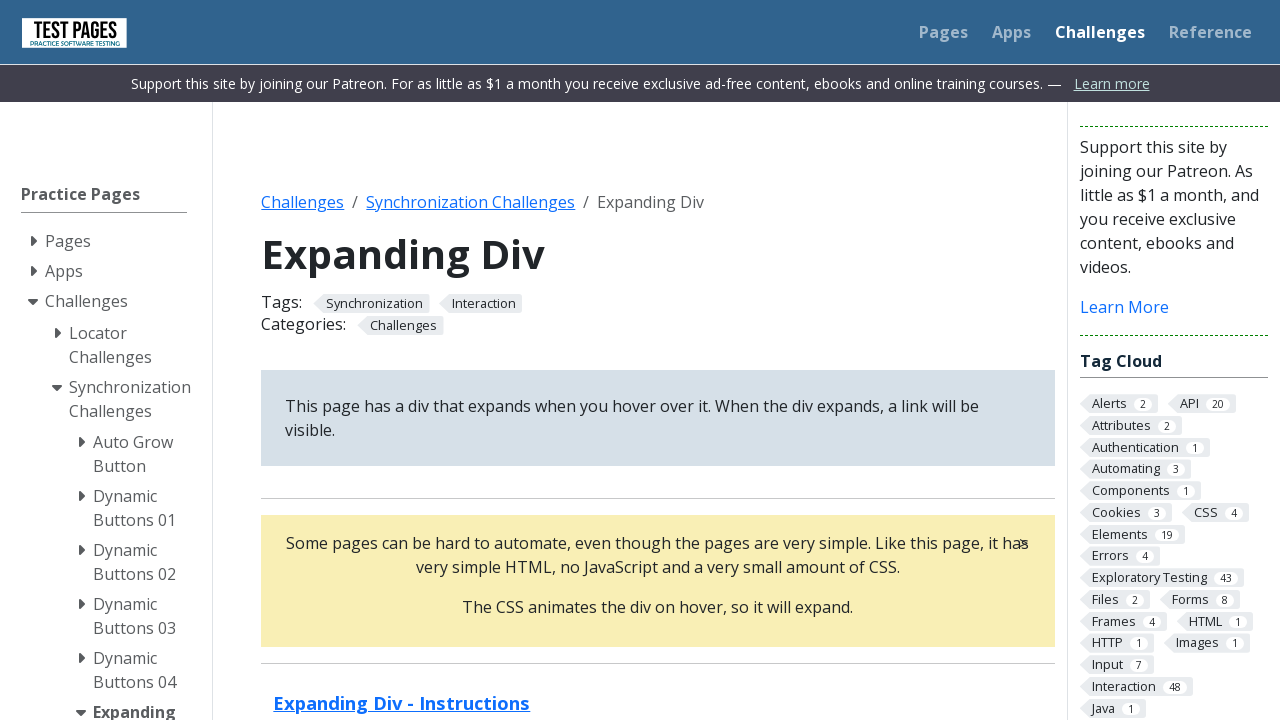

Hovered over expanding div element at (658, 580) on .expand
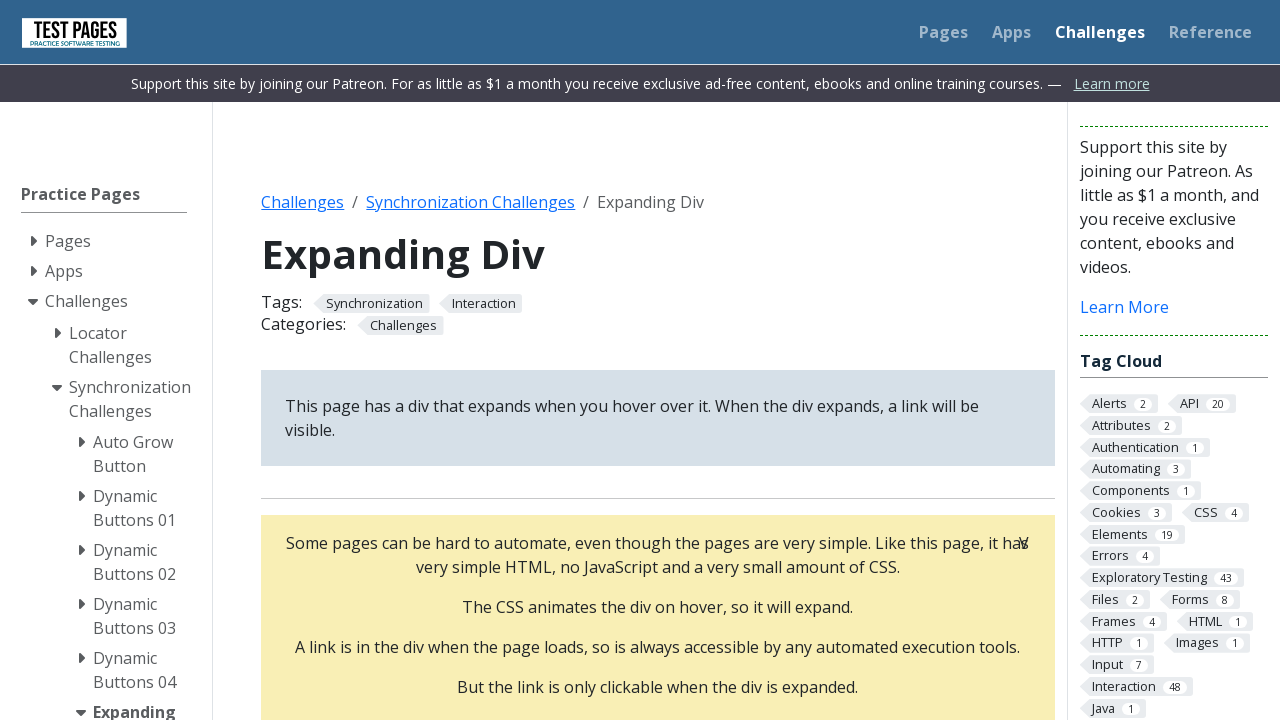

Waited 500ms for div expansion animation
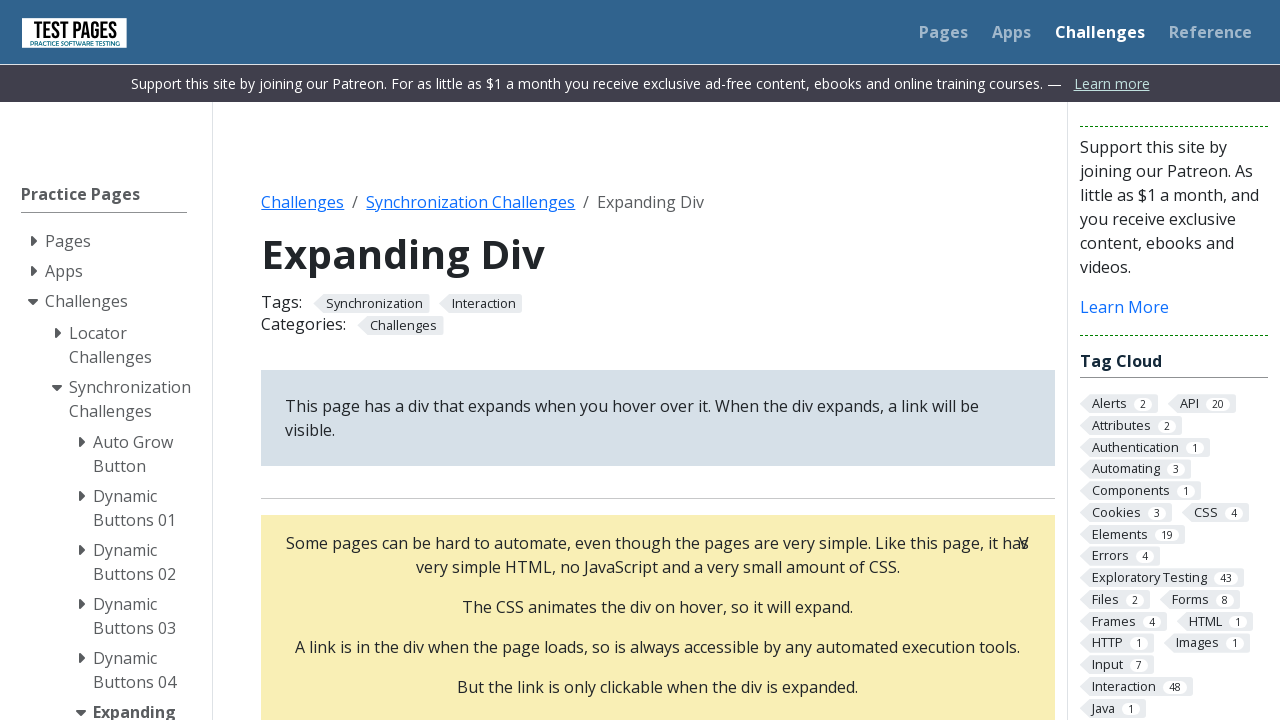

Hovered over hidden link inside expanded div at (658, 360) on .expand p a
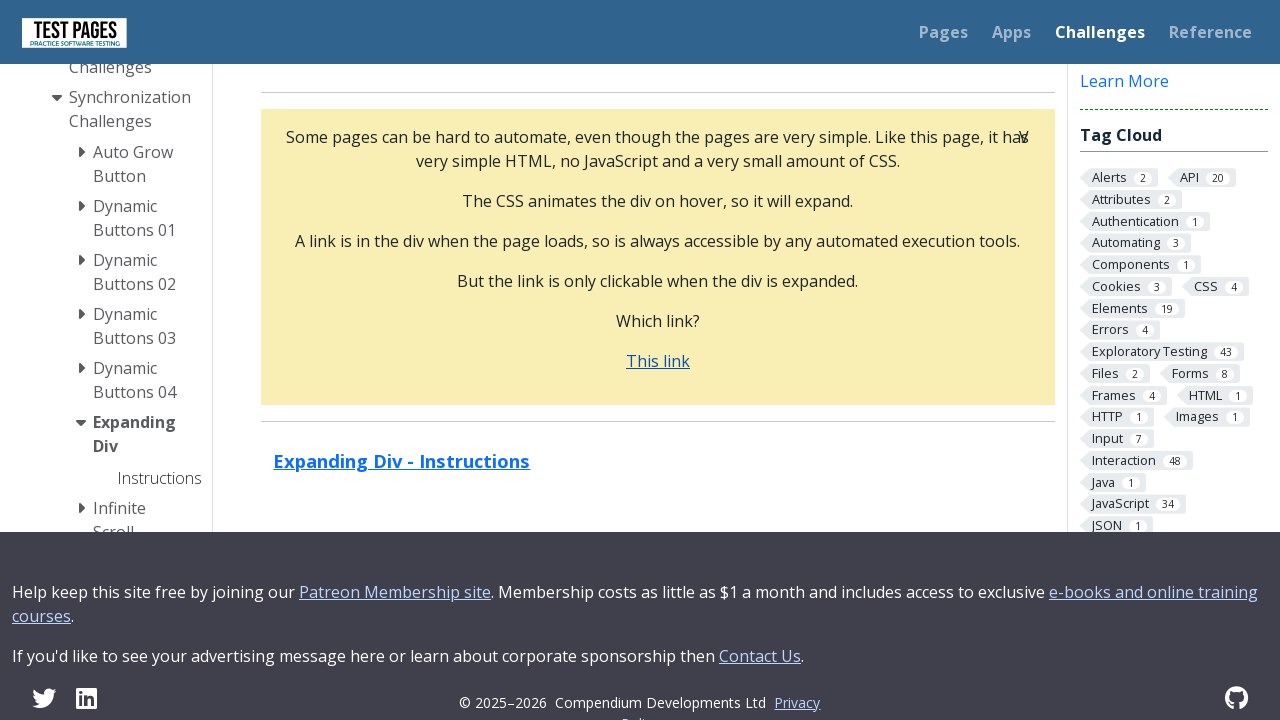

Clicked hidden link inside expanded div at (658, 360) on .expand p a
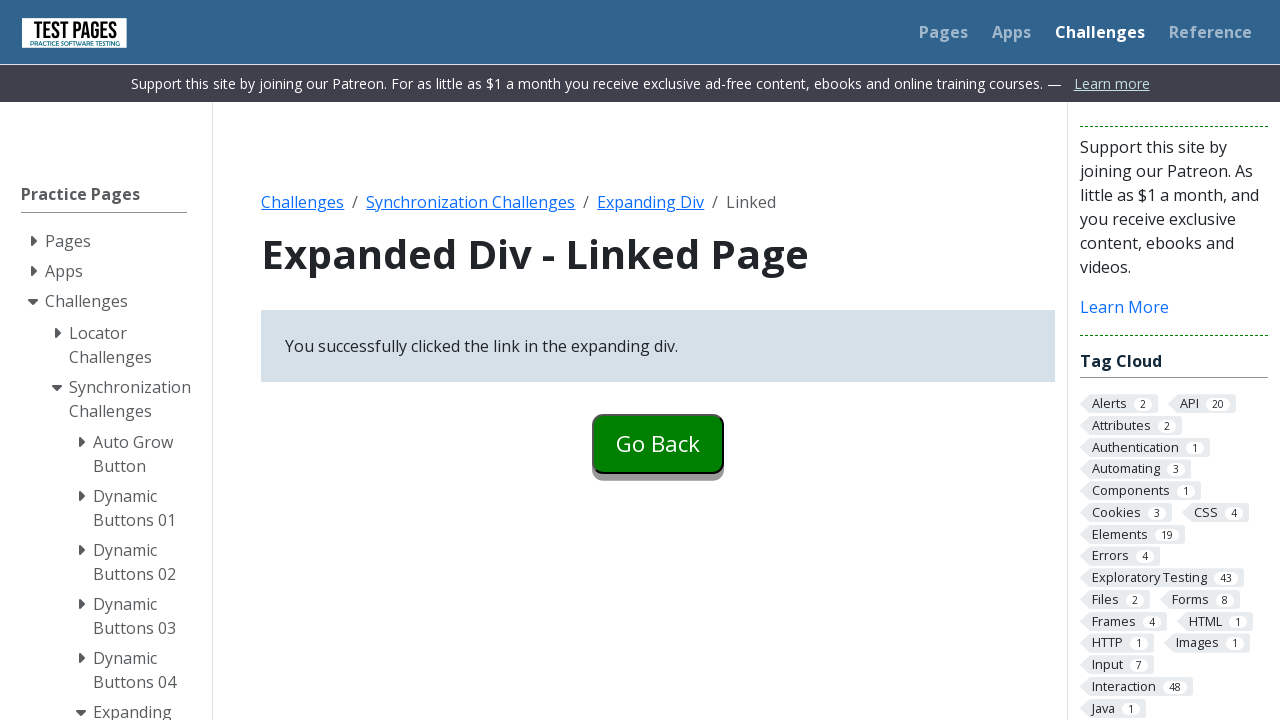

Waited 500ms for navigation to complete
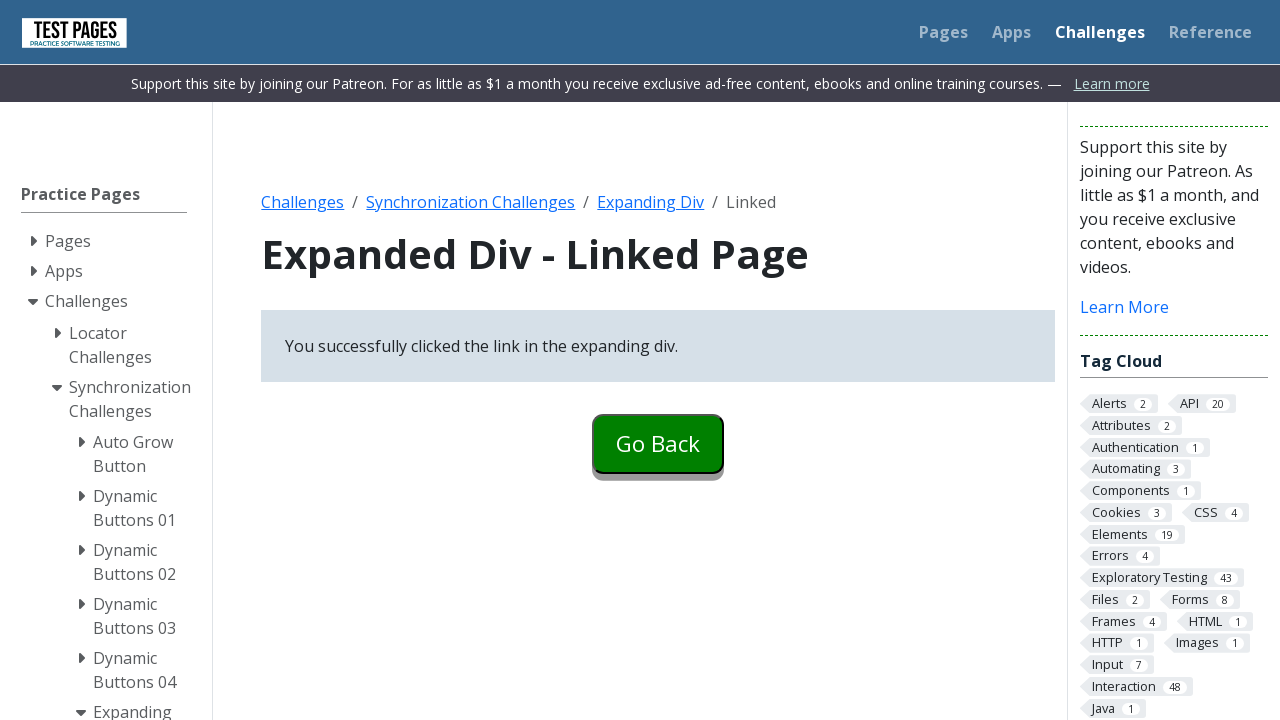

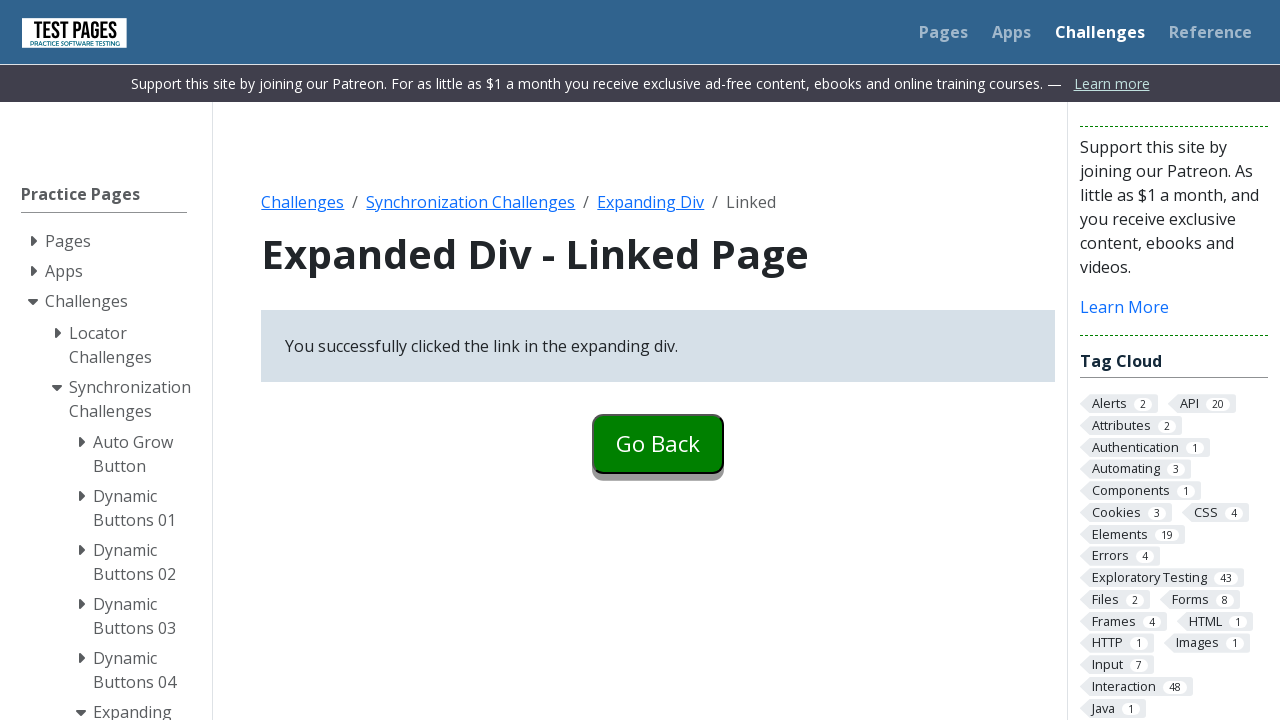